Tests dropdown selection functionality by selecting year, month, and day from three different dropdown menus

Starting URL: https://testcenter.techproeducation.com/index.php?page=dropdown

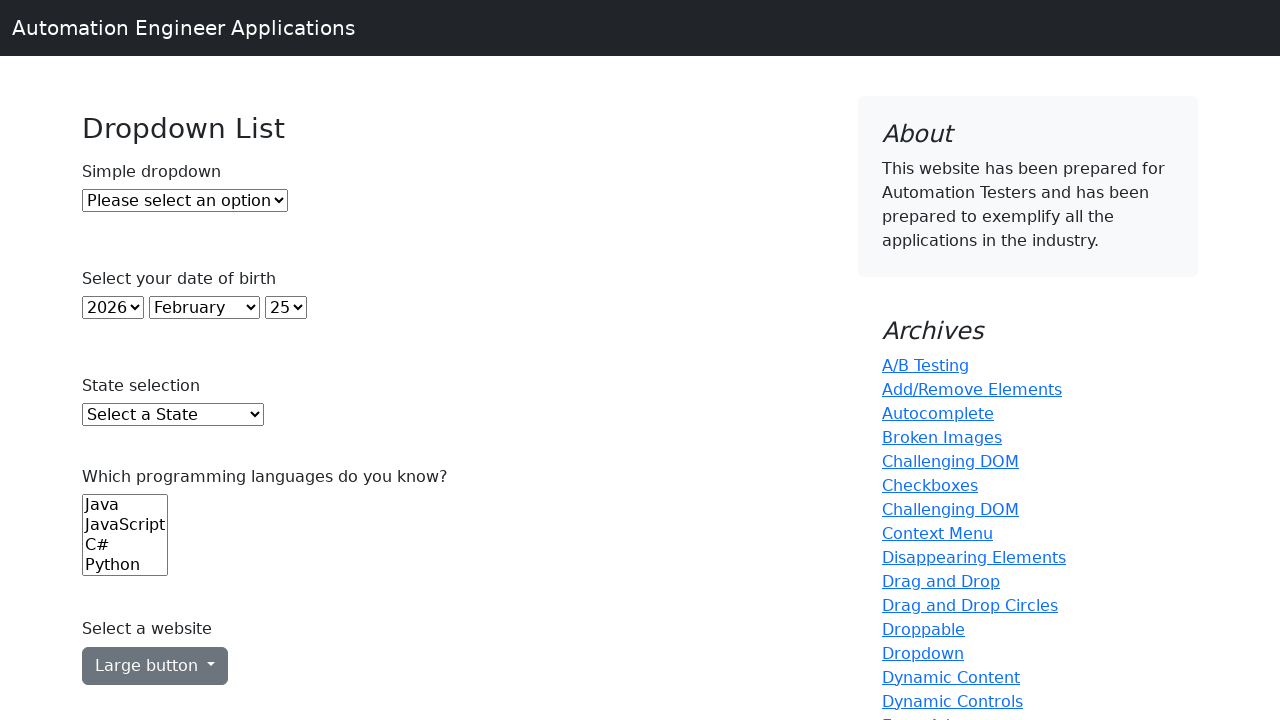

Located year dropdown element
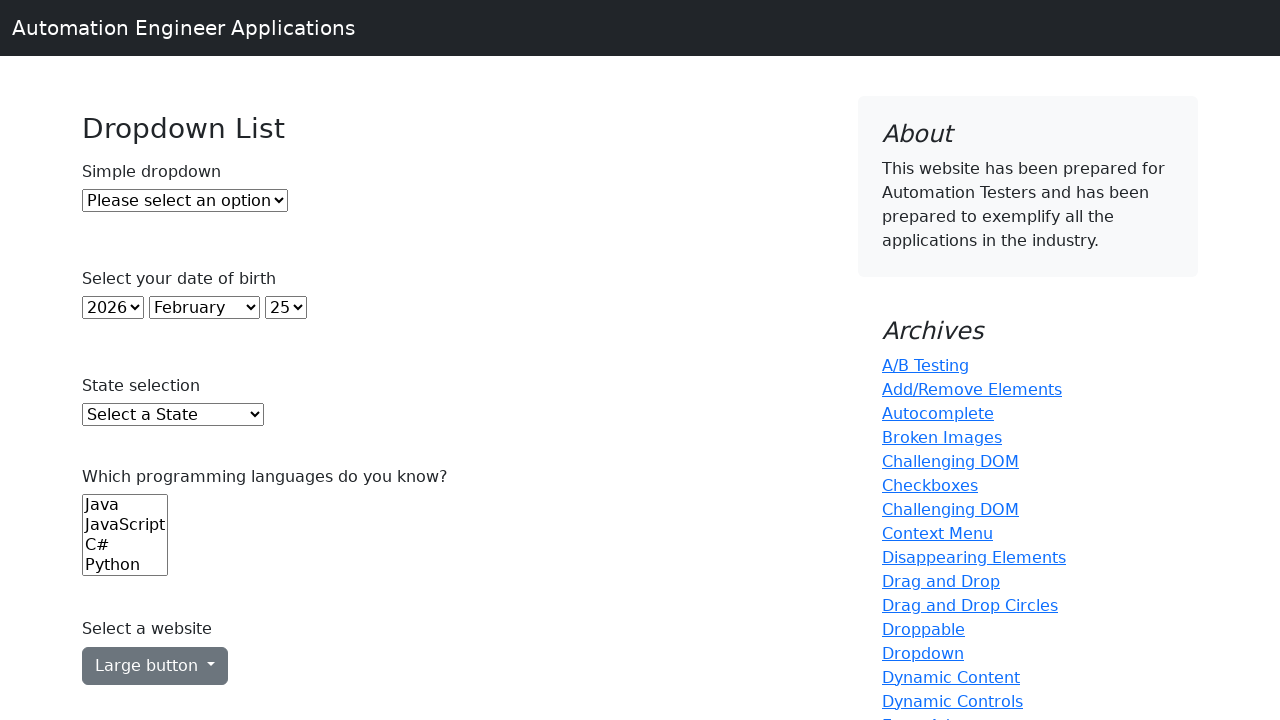

Selected year 2020 from year dropdown on select#year
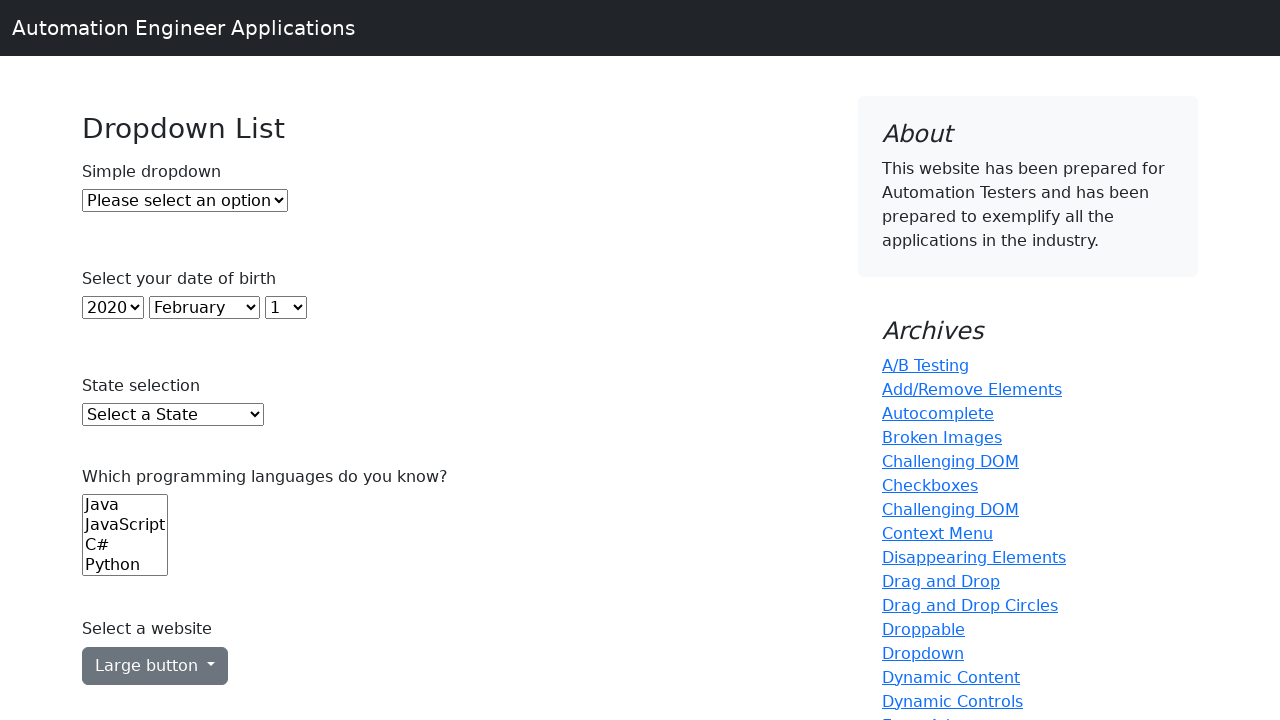

Located month dropdown element
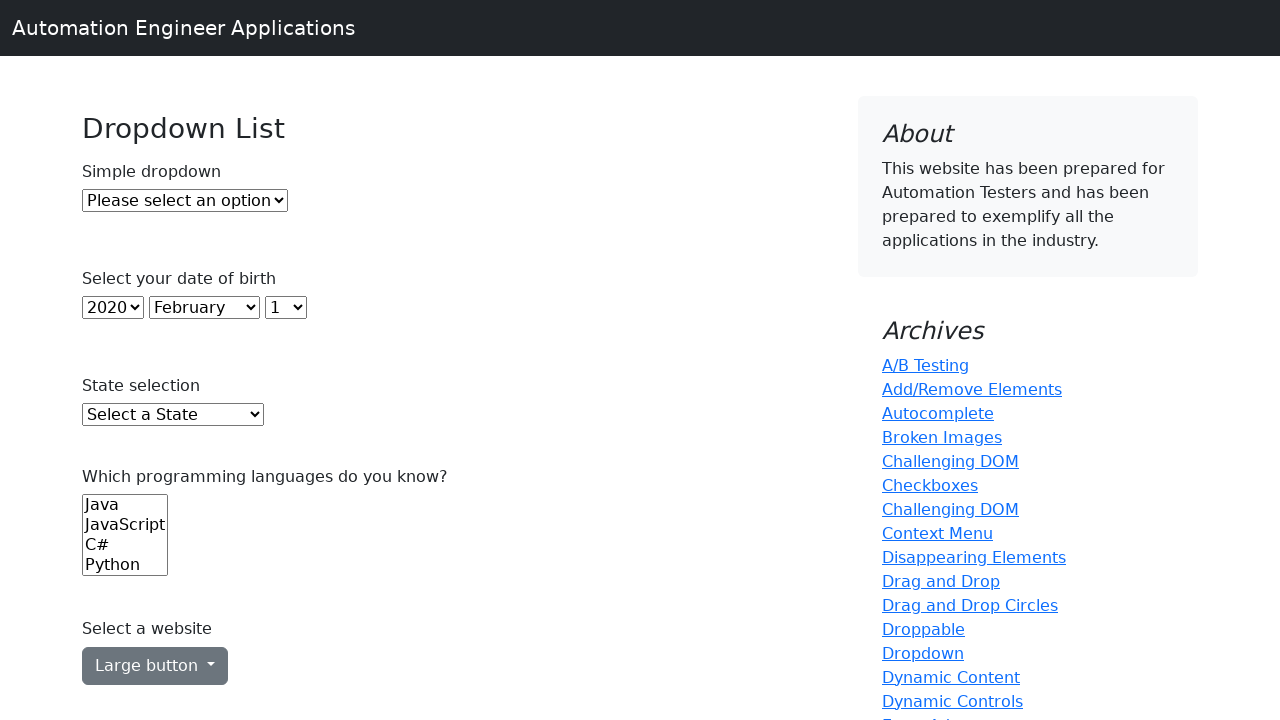

Selected August from month dropdown on select#month
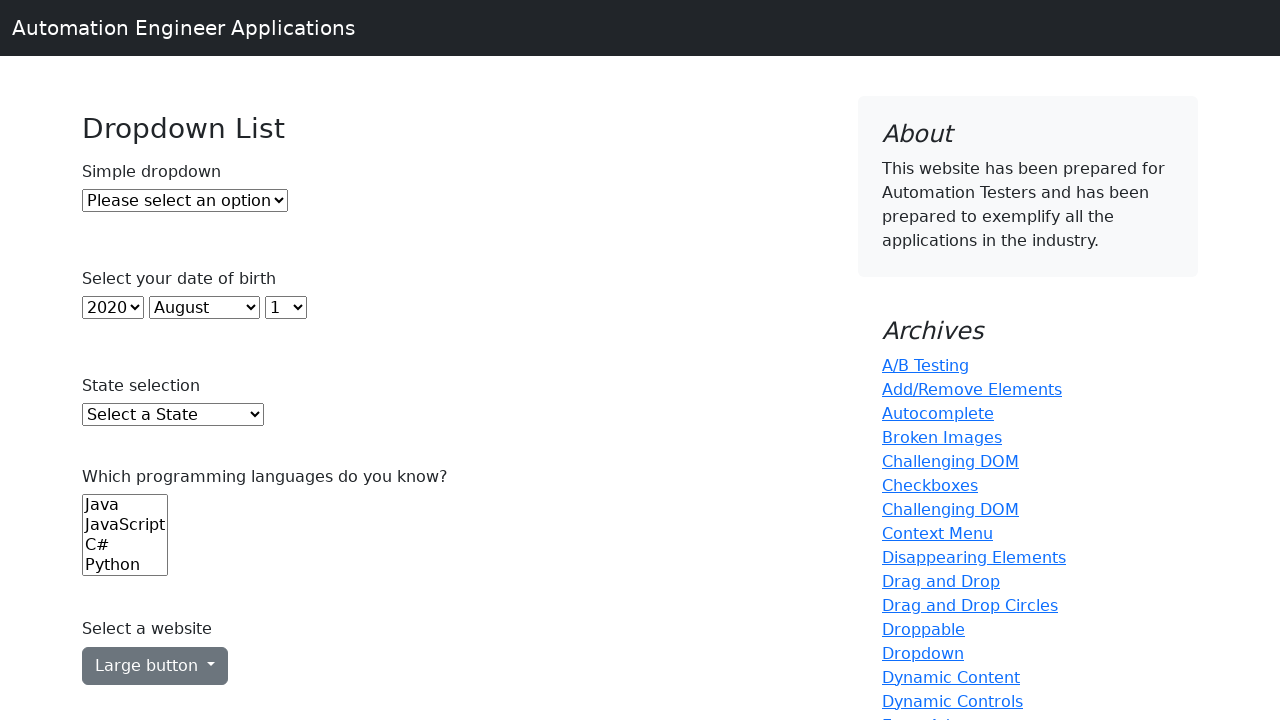

Located day dropdown element
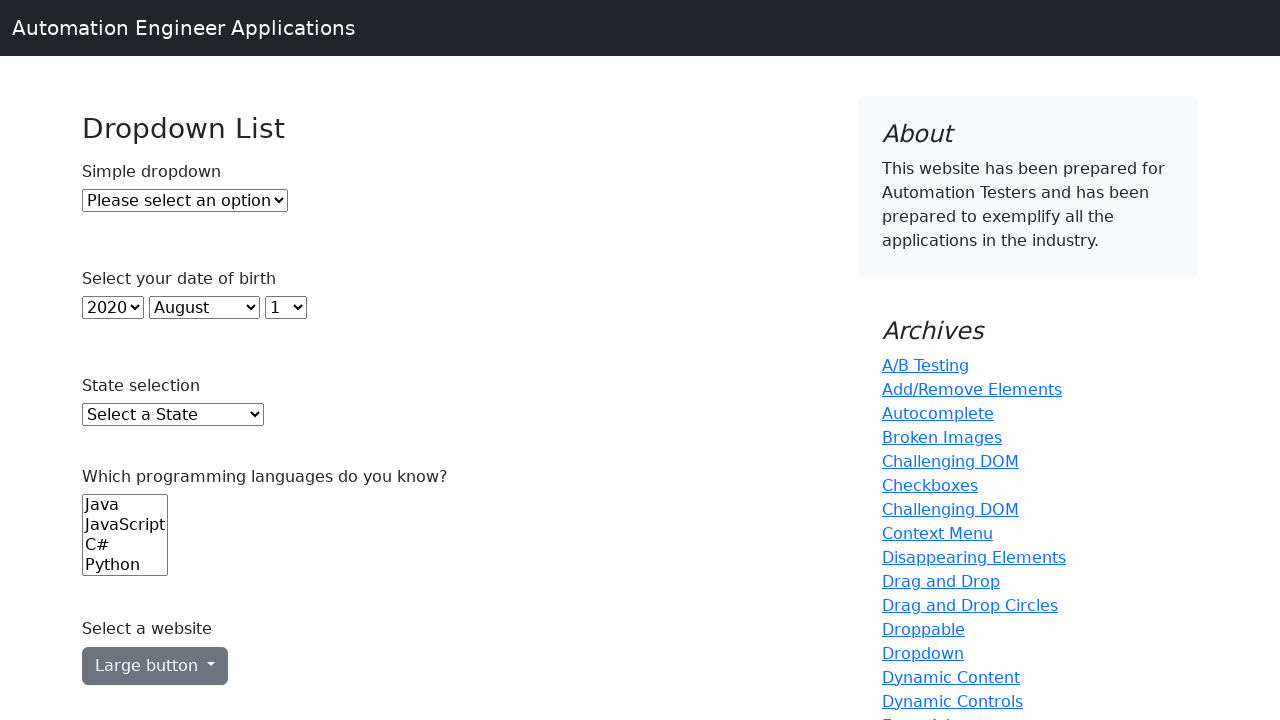

Selected day 5 from day dropdown on select#day
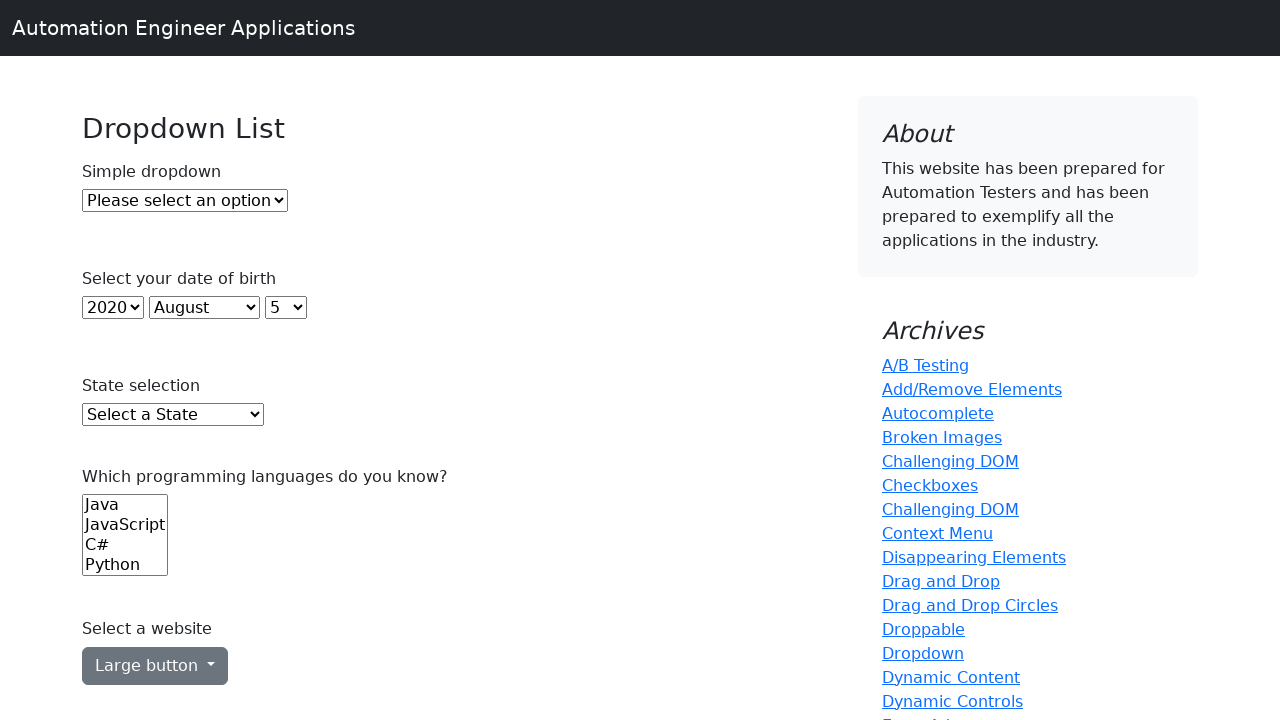

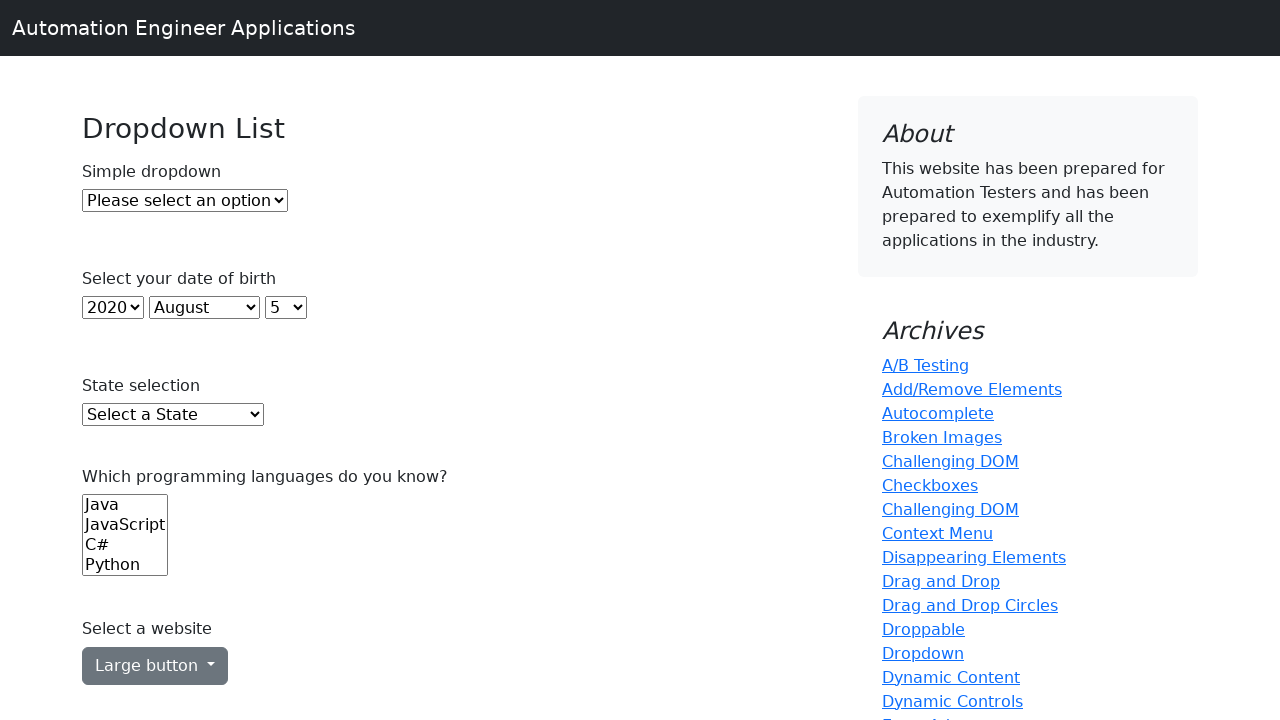